Simply visits the Selenium Practice website for vegetables and fruits shopping

Starting URL: https://rahulshettyacademy.com/seleniumPractise/#/

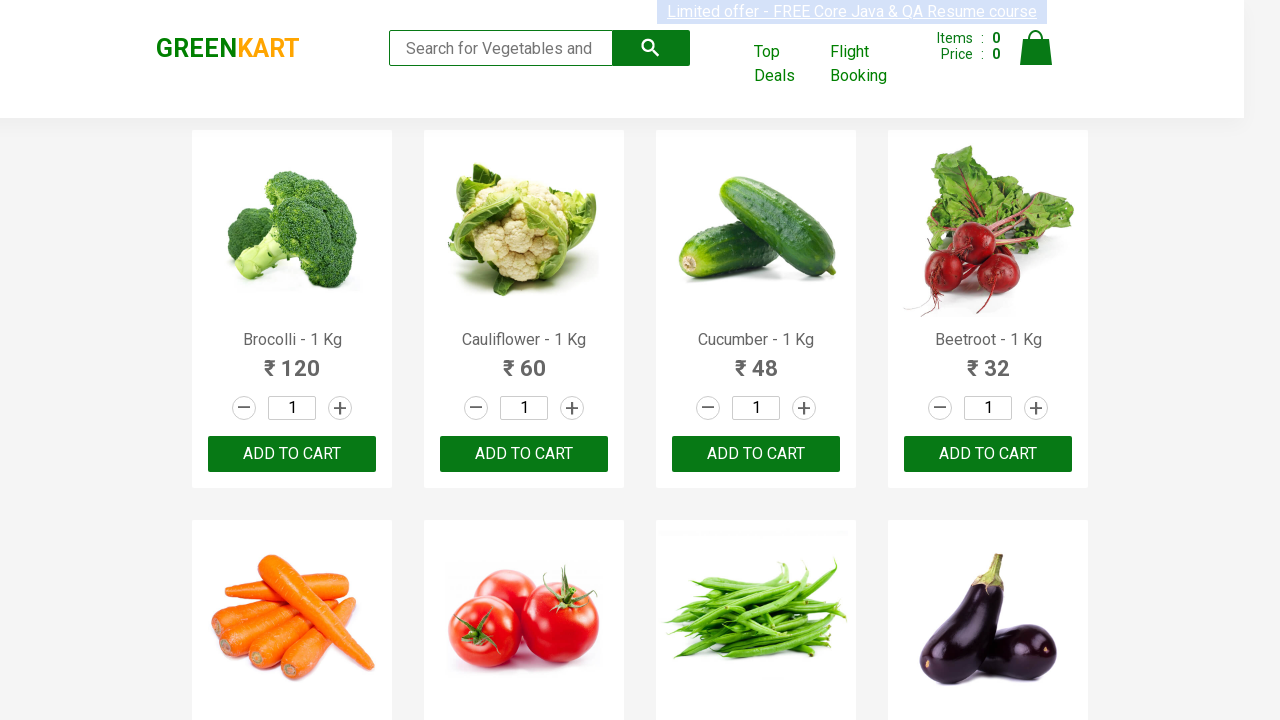

Waited for page to reach network idle state on Selenium Practice website
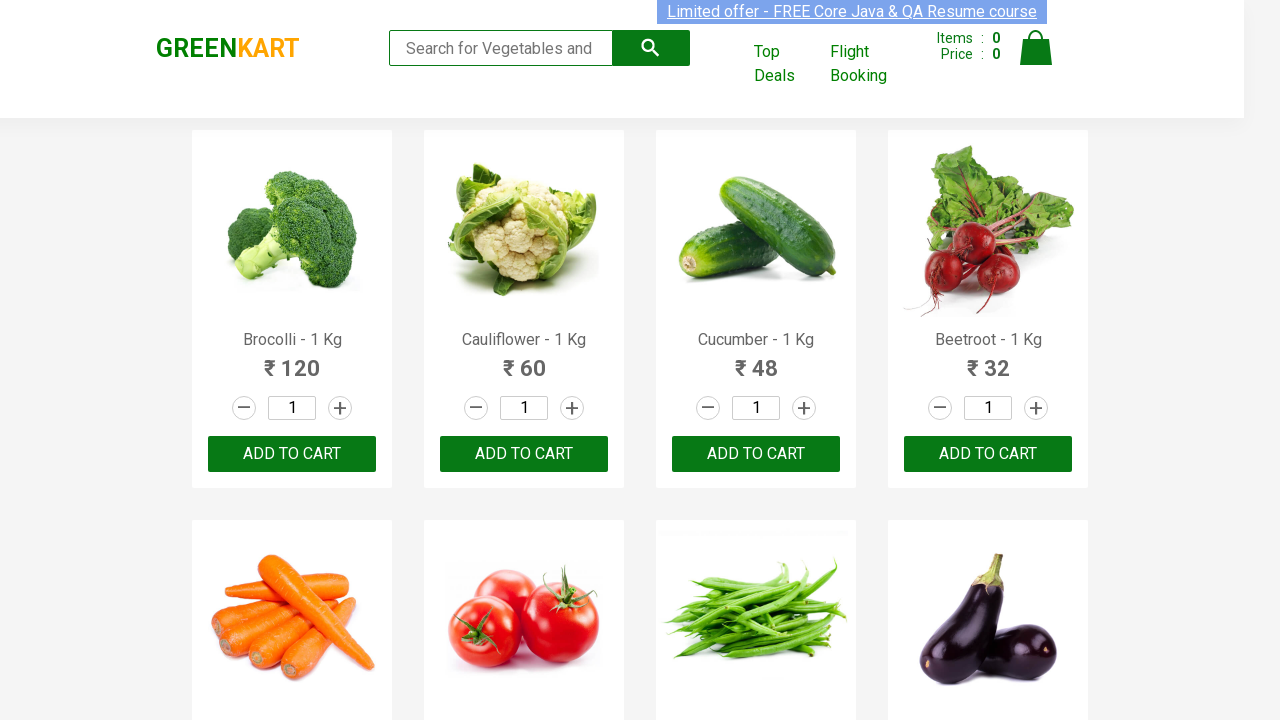

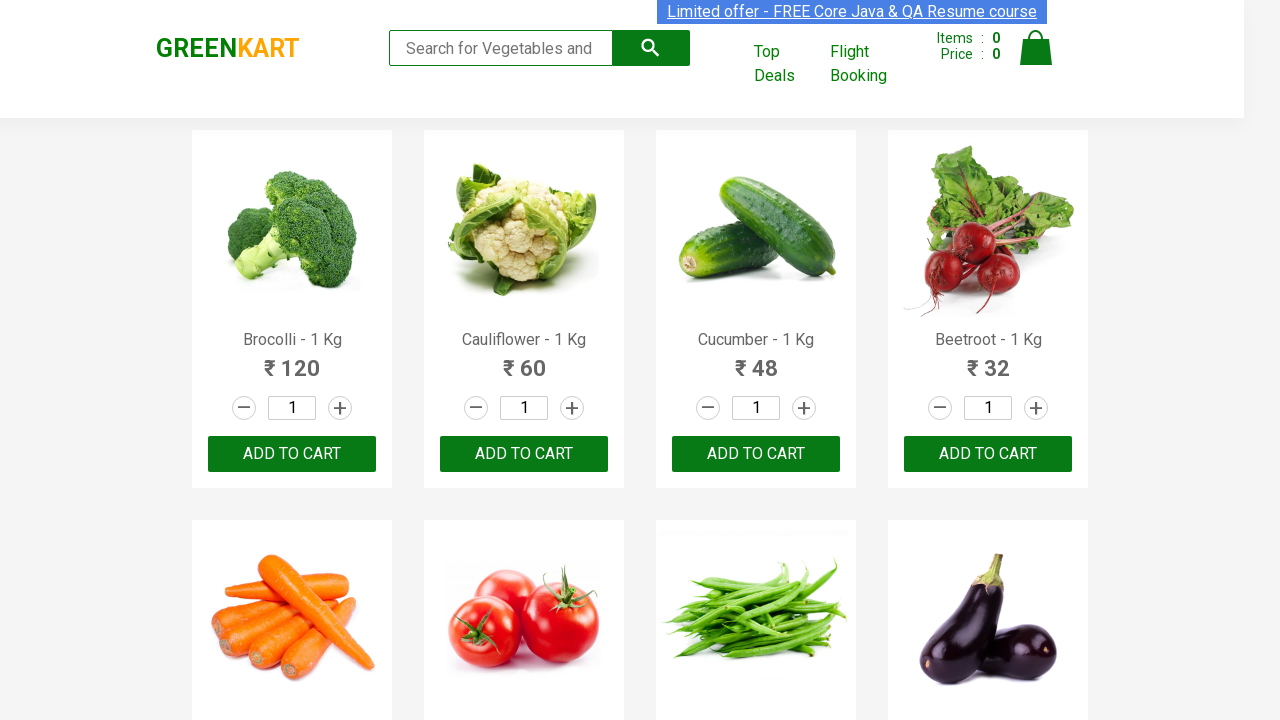